Tests browser back button functionality with filter navigation by clicking through filters and navigating back.

Starting URL: https://demo.playwright.dev/todomvc

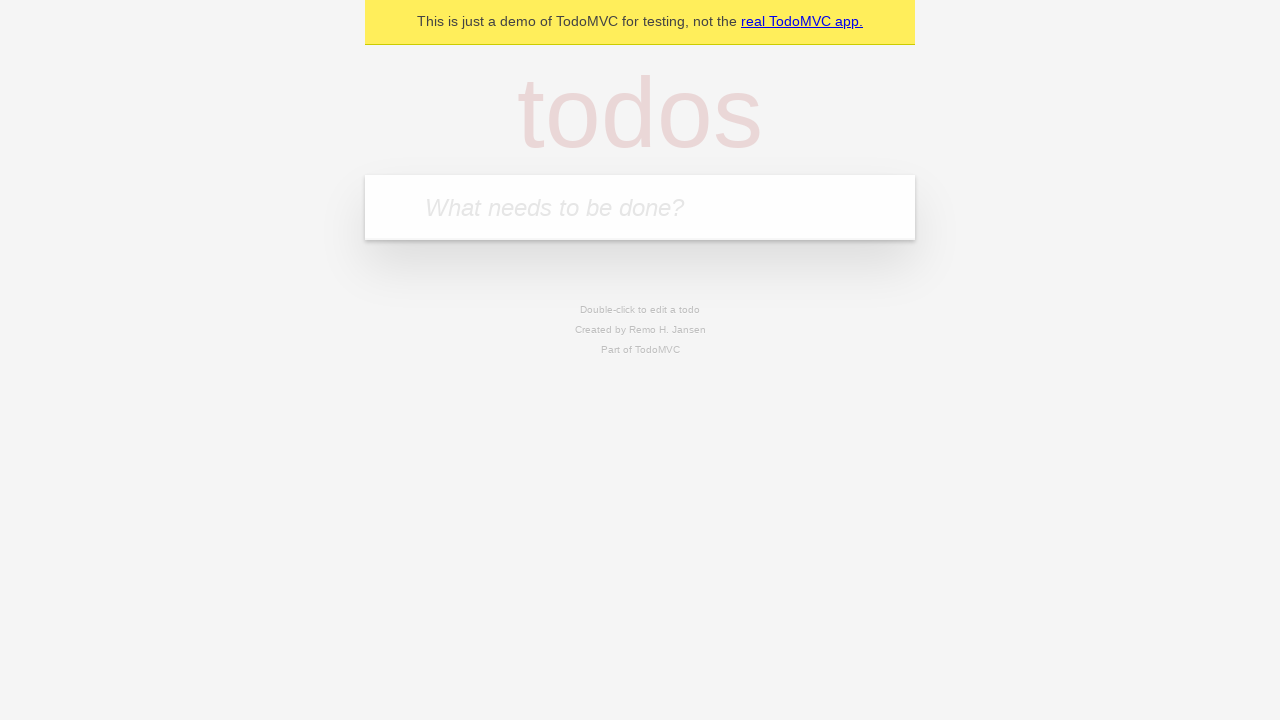

Filled new todo field with 'buy some cheese' on .new-todo
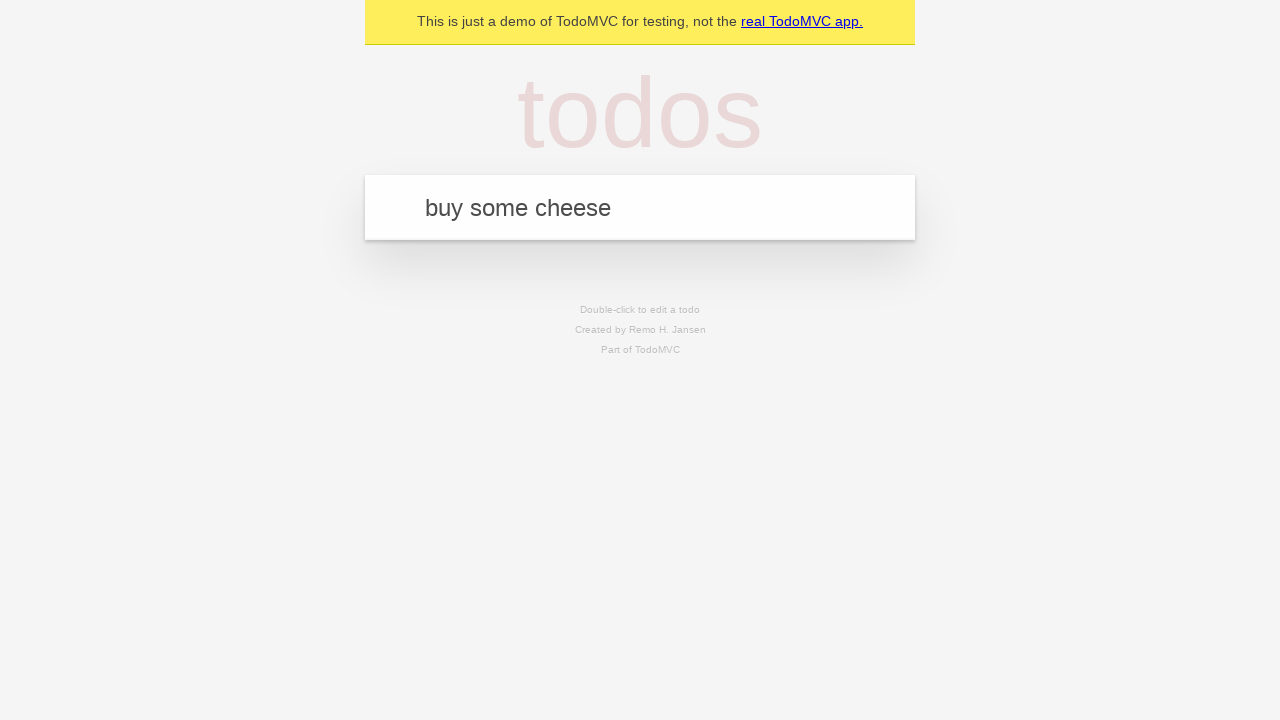

Pressed Enter to create first todo on .new-todo
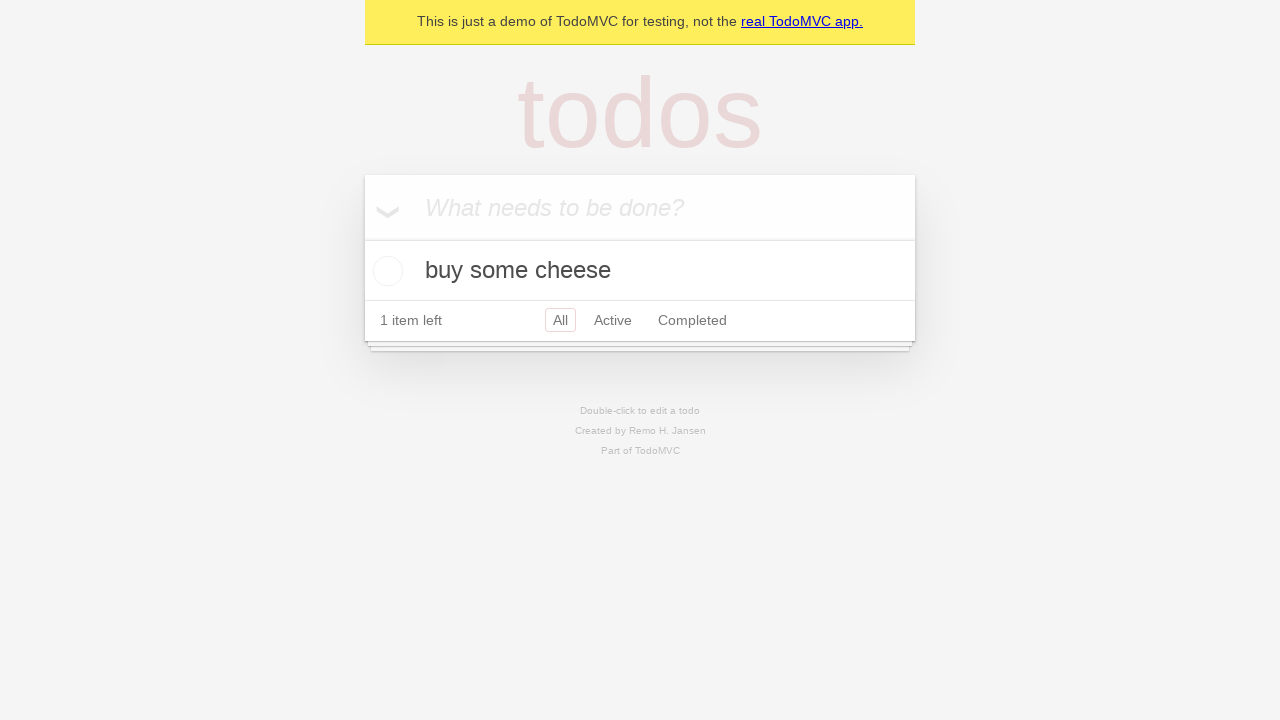

Filled new todo field with 'feed the cat' on .new-todo
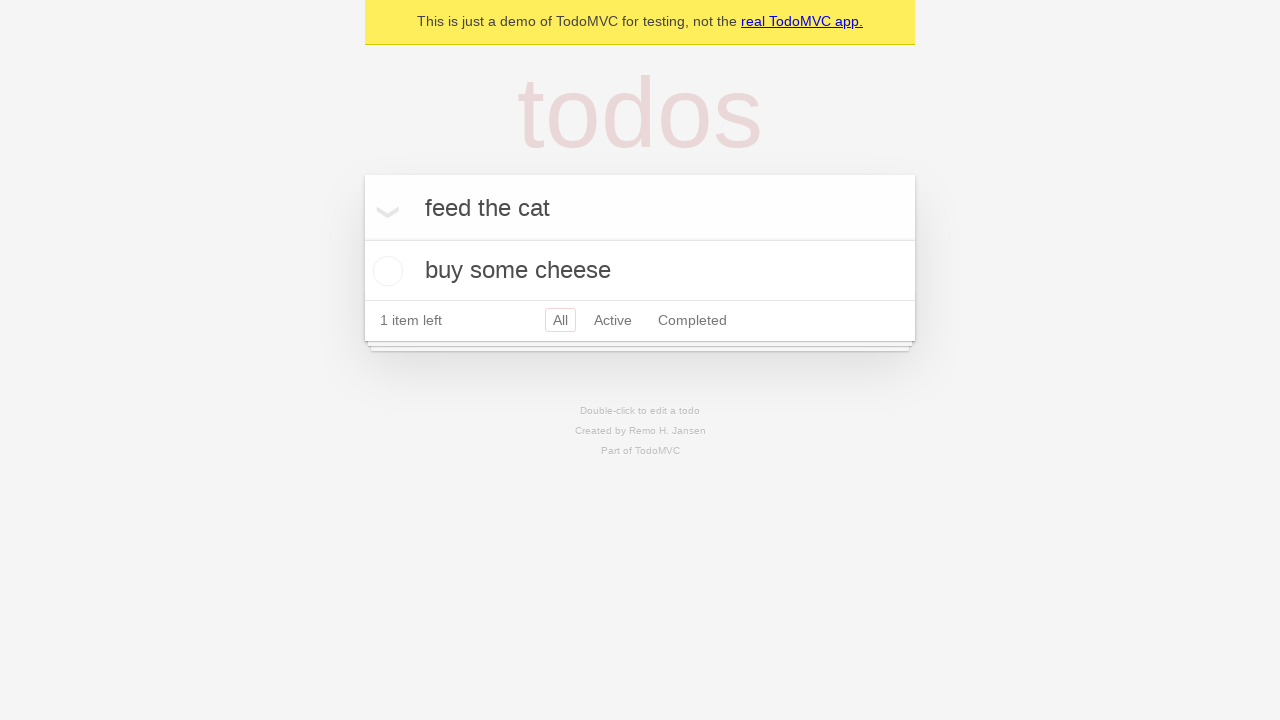

Pressed Enter to create second todo on .new-todo
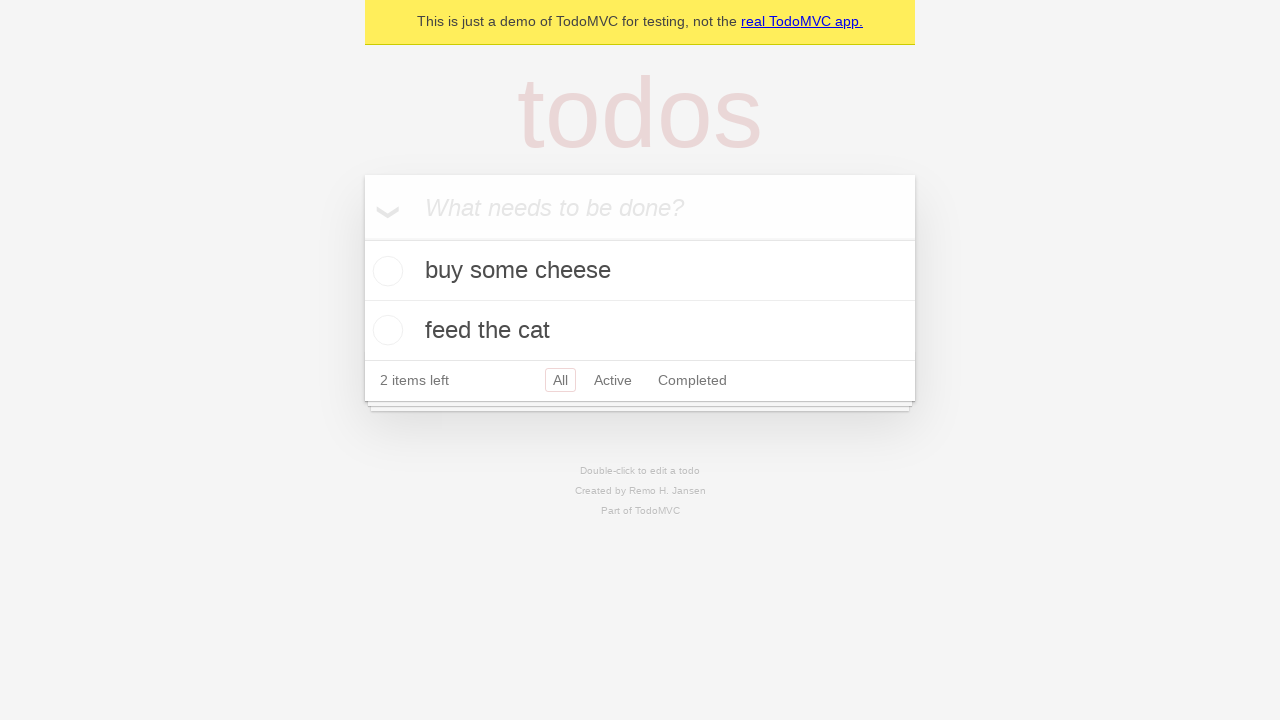

Filled new todo field with 'book a doctors appointment' on .new-todo
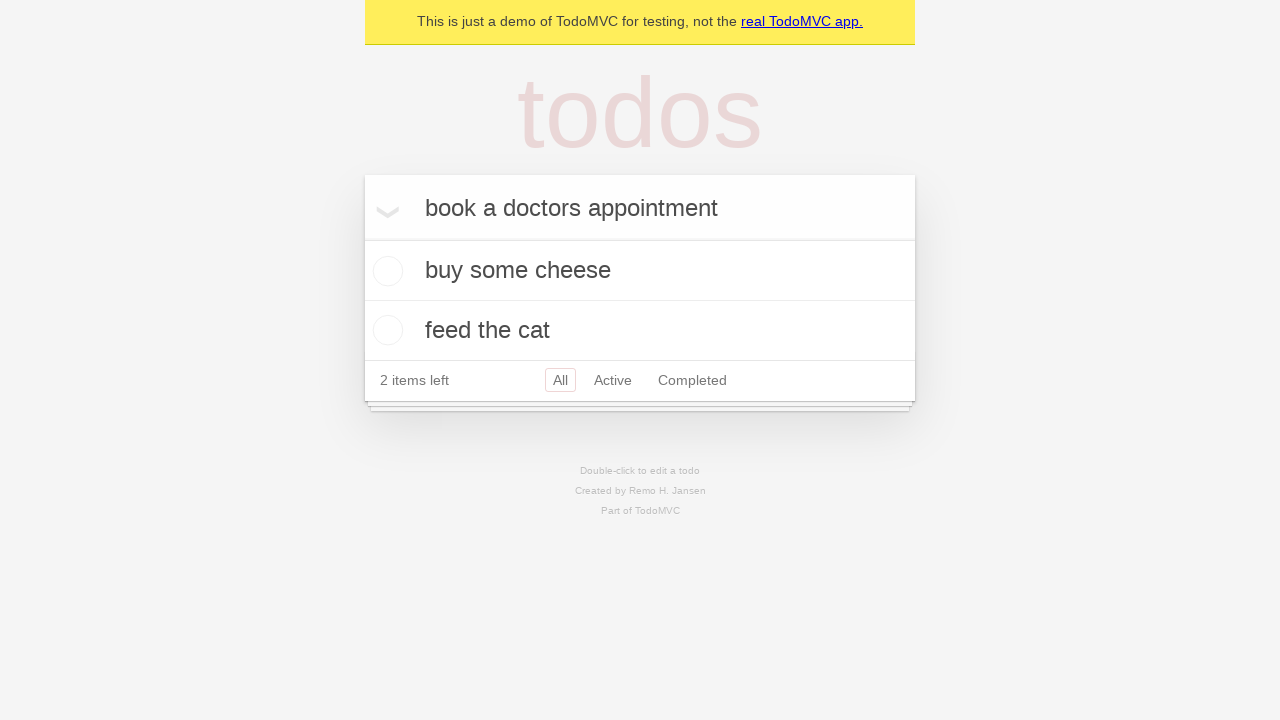

Pressed Enter to create third todo on .new-todo
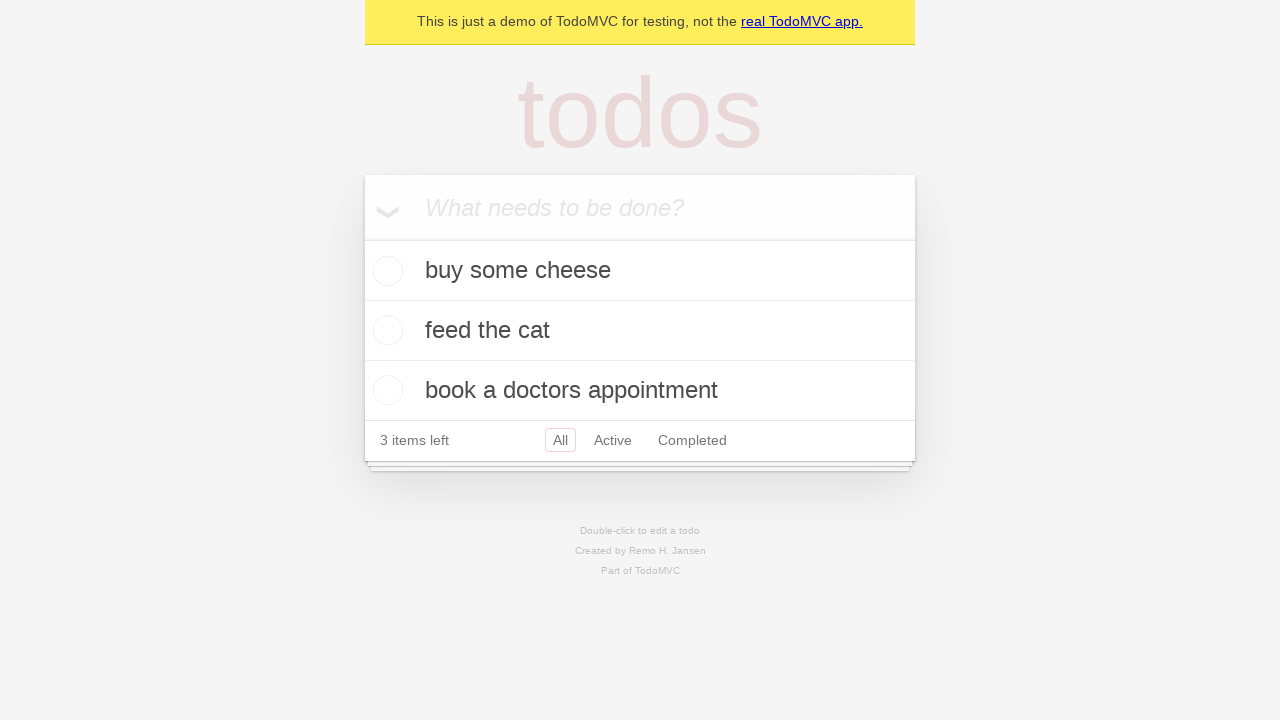

Waited for all three todo items to load
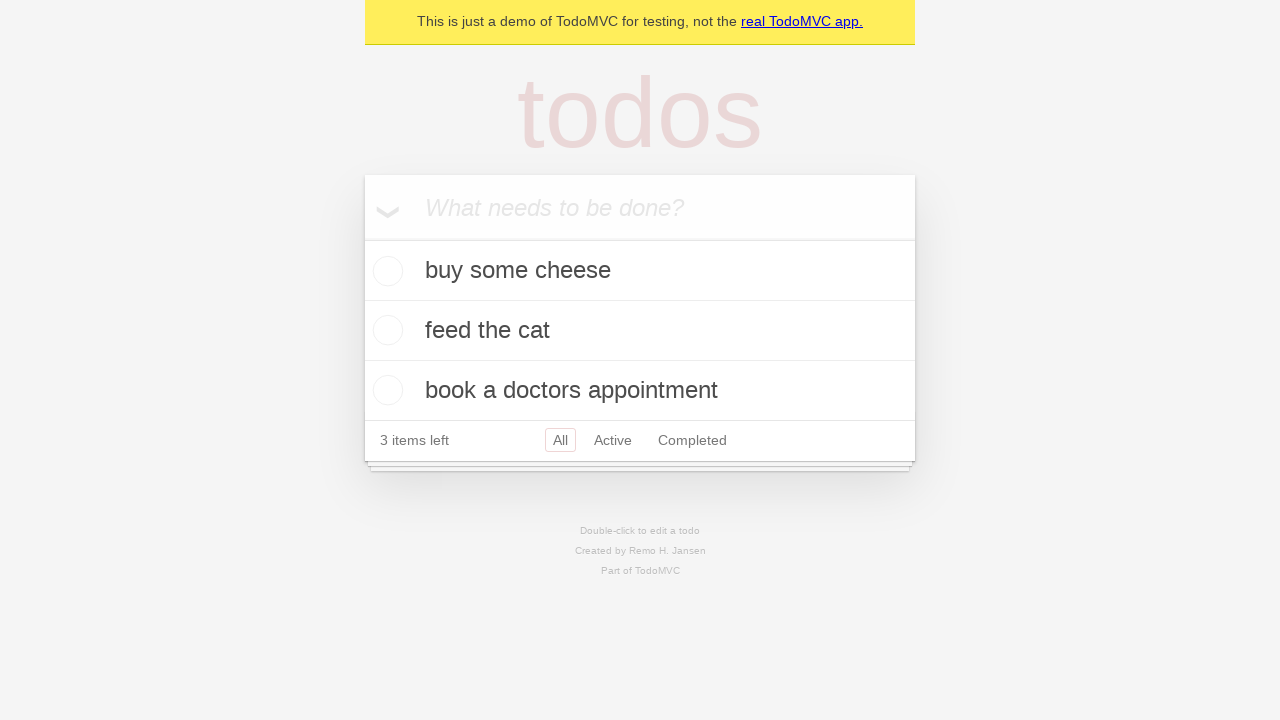

Checked the second todo item as completed at (385, 330) on .todo-list li .toggle >> nth=1
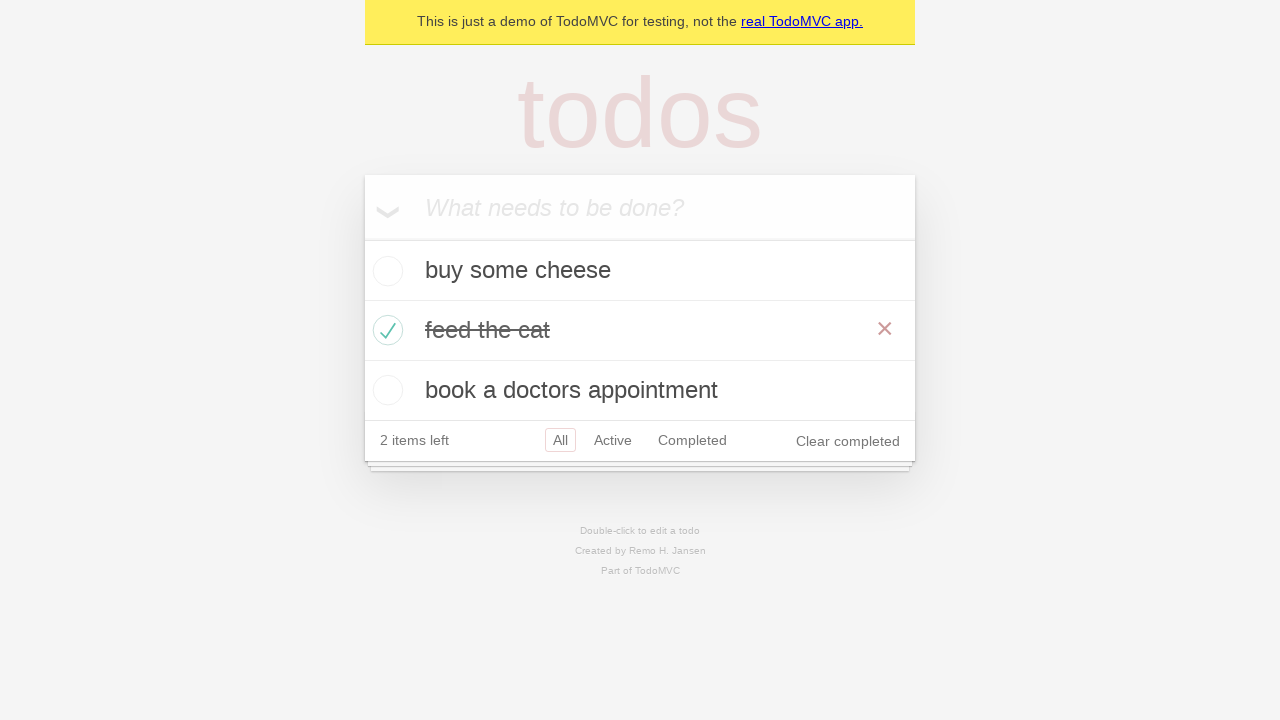

Clicked All filter to show all todos at (560, 440) on .filters >> text=All
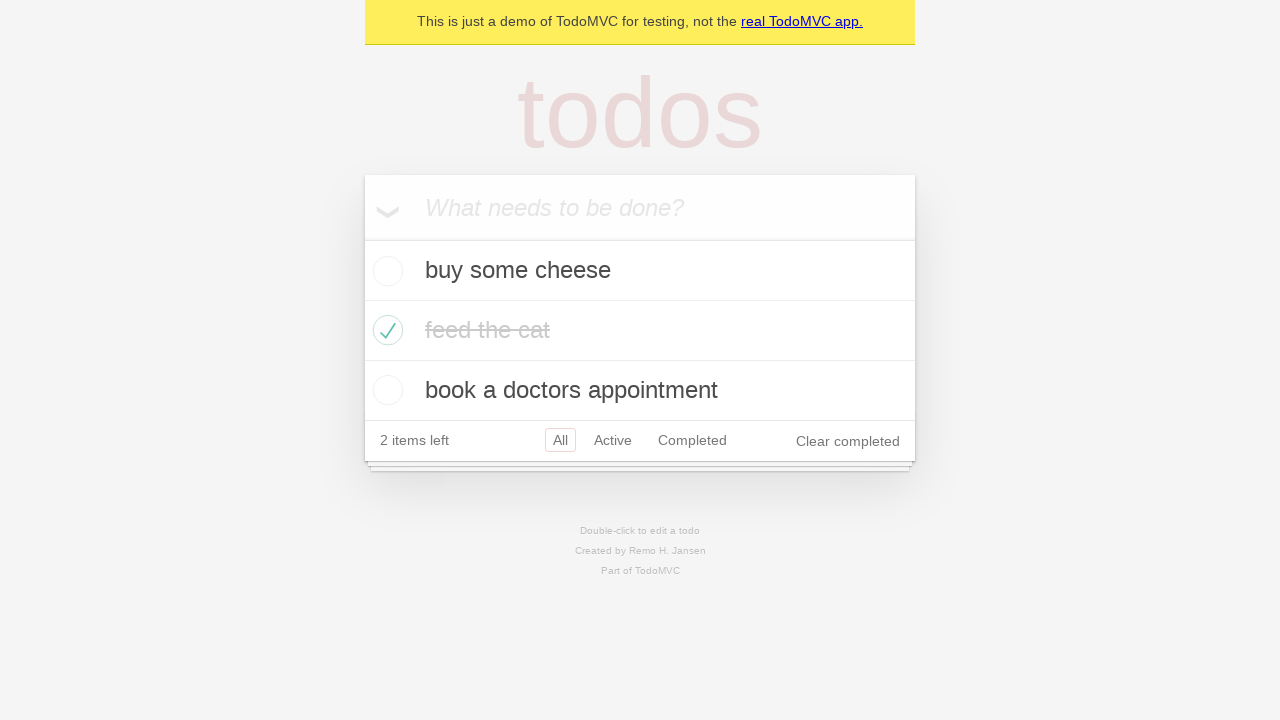

Clicked Active filter to show active todos at (613, 440) on .filters >> text=Active
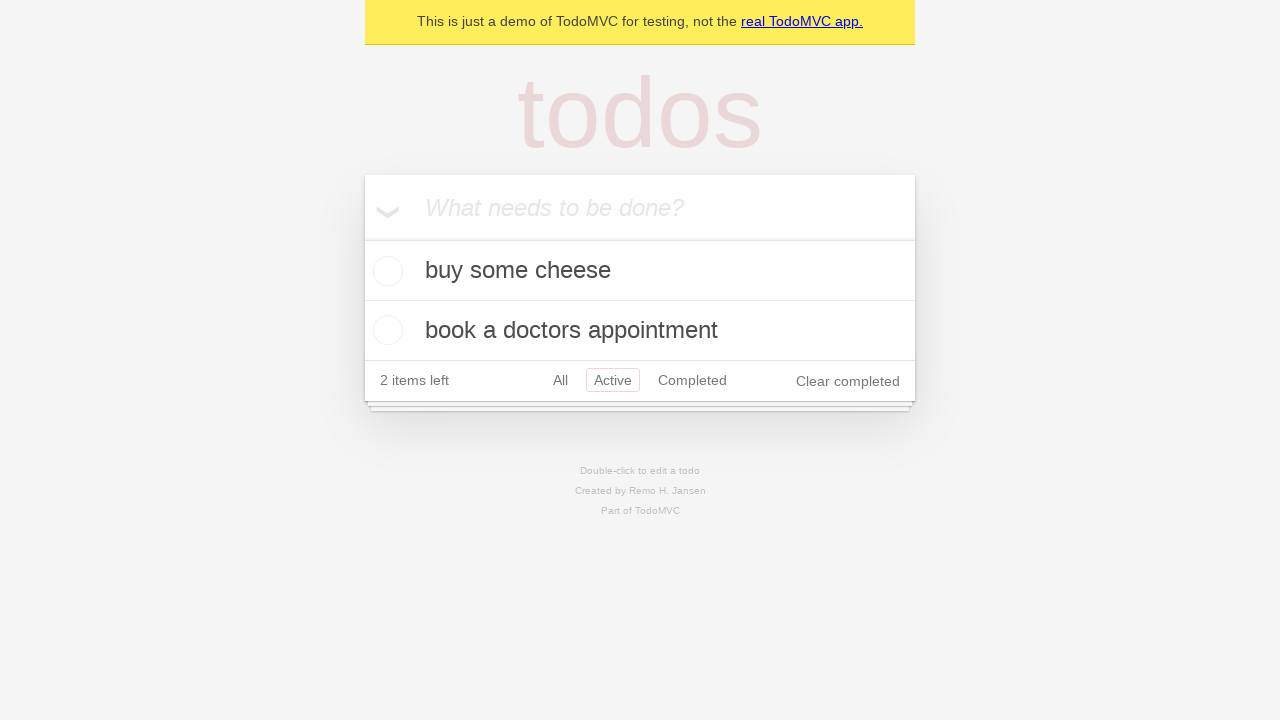

Clicked Completed filter to show completed todos at (692, 380) on .filters >> text=Completed
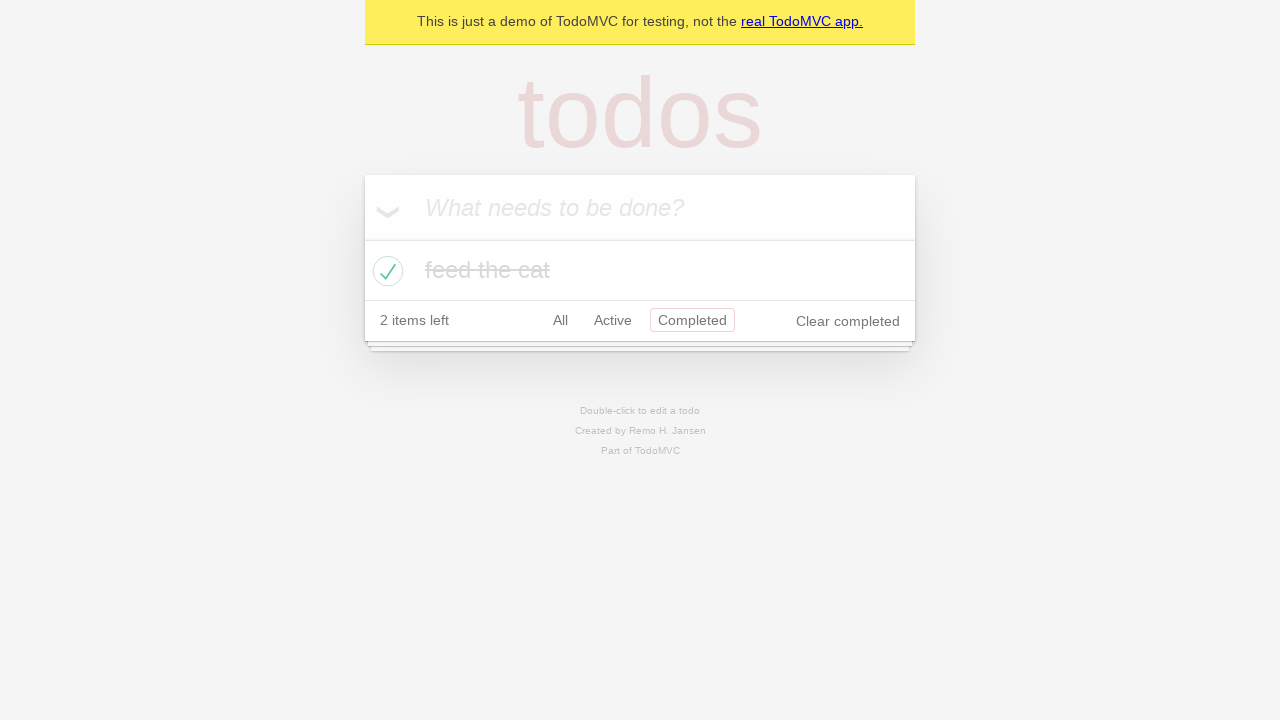

Navigated back using browser back button
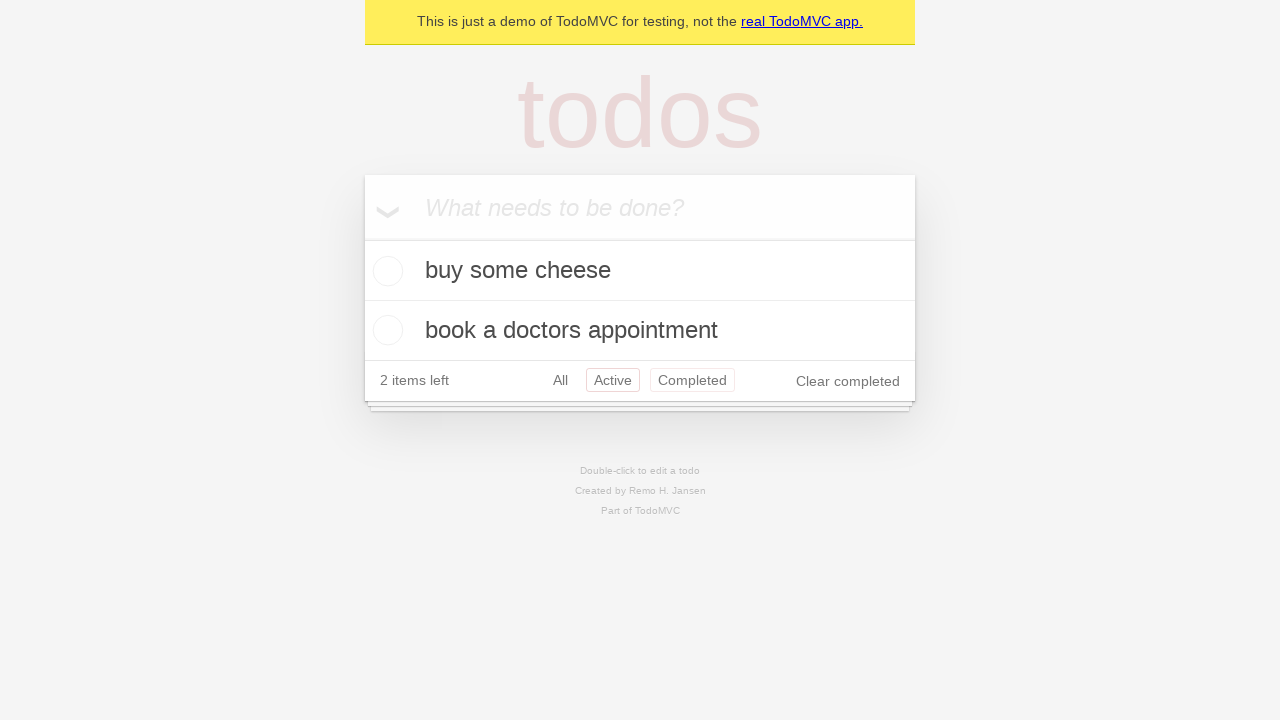

Navigated back again using browser back button
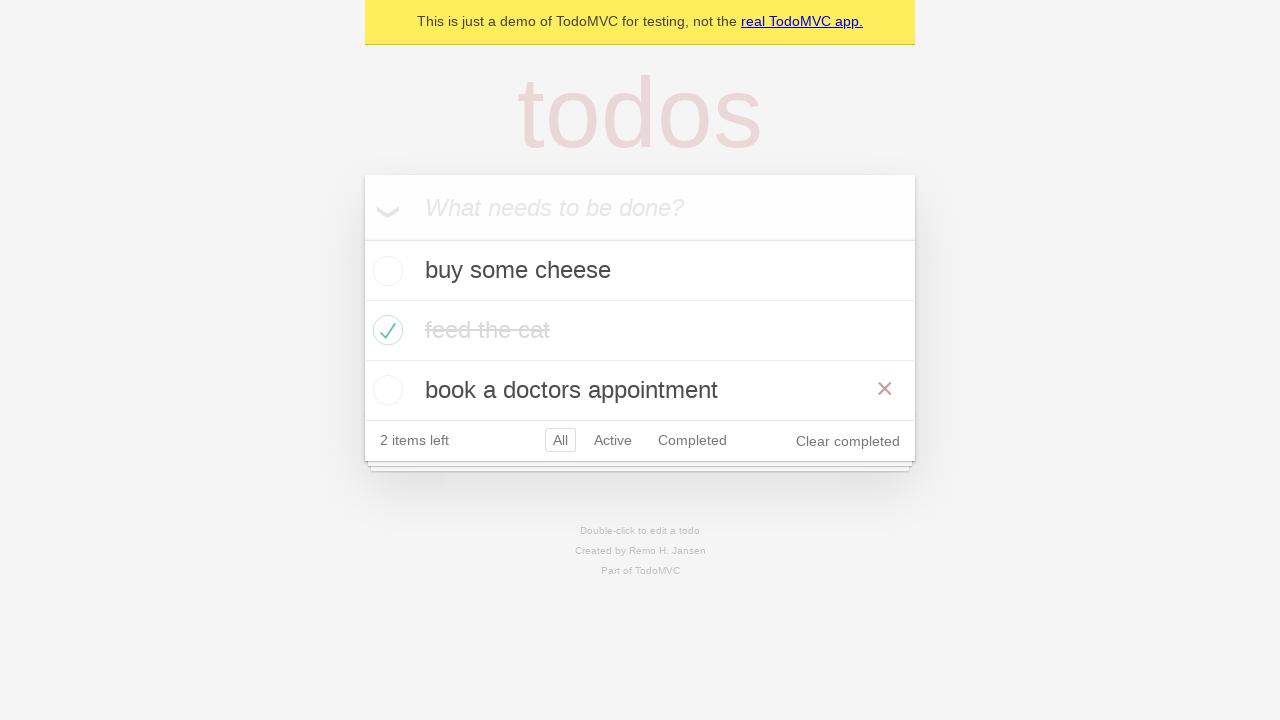

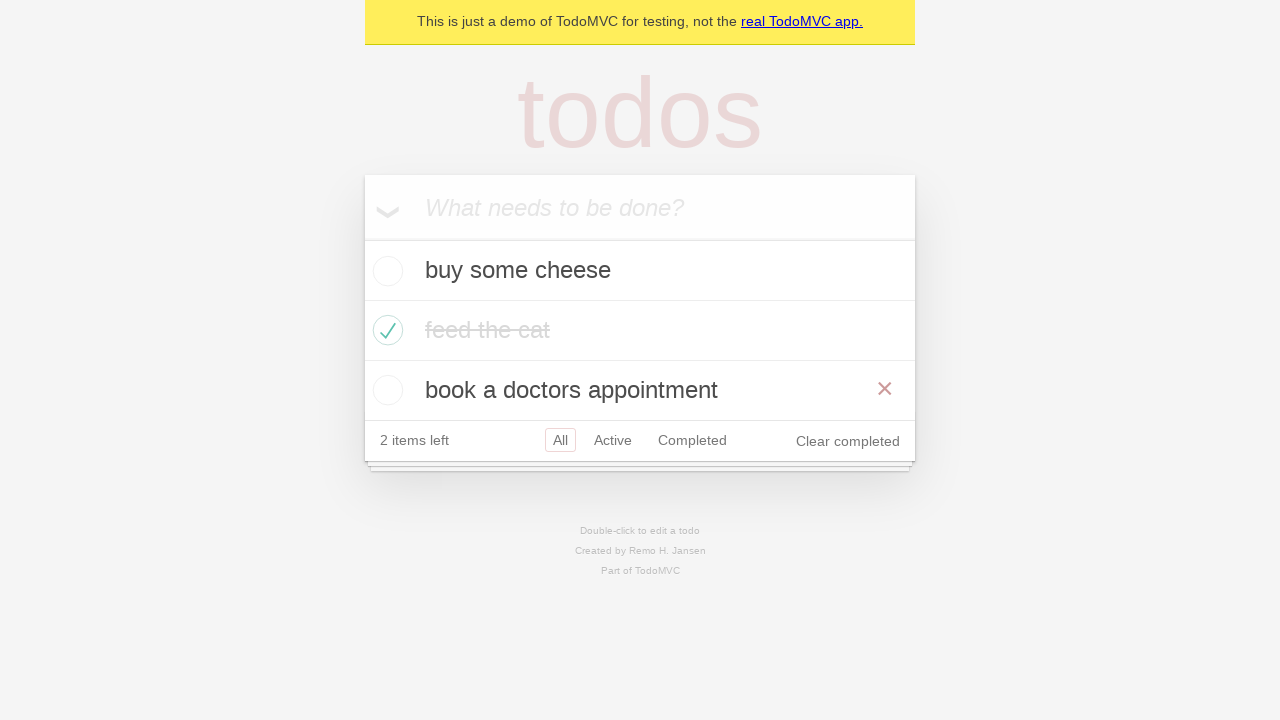